Tests the Text Box form by filling in full name, email, current address, and permanent address fields, then submitting and verifying the output.

Starting URL: https://demoqa.com/

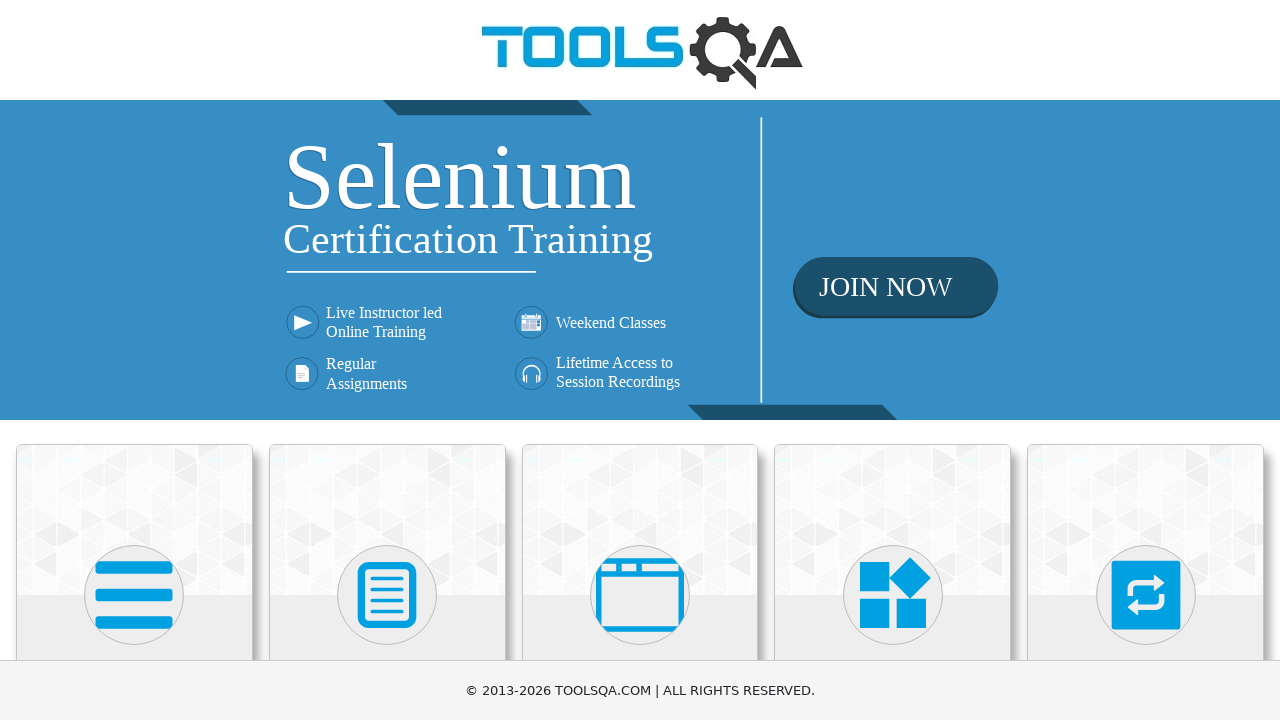

Clicked on Elements section at (134, 360) on text=Elements
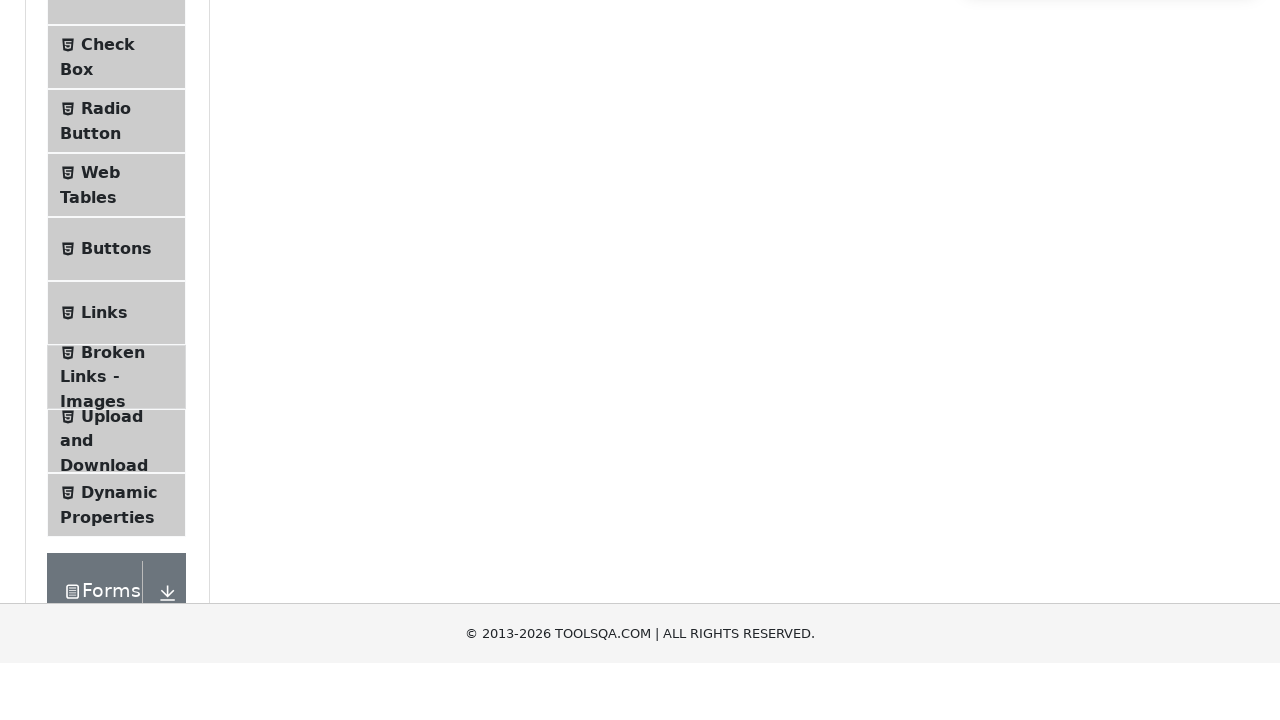

Clicked on Text Box menu item at (119, 261) on text=Text Box
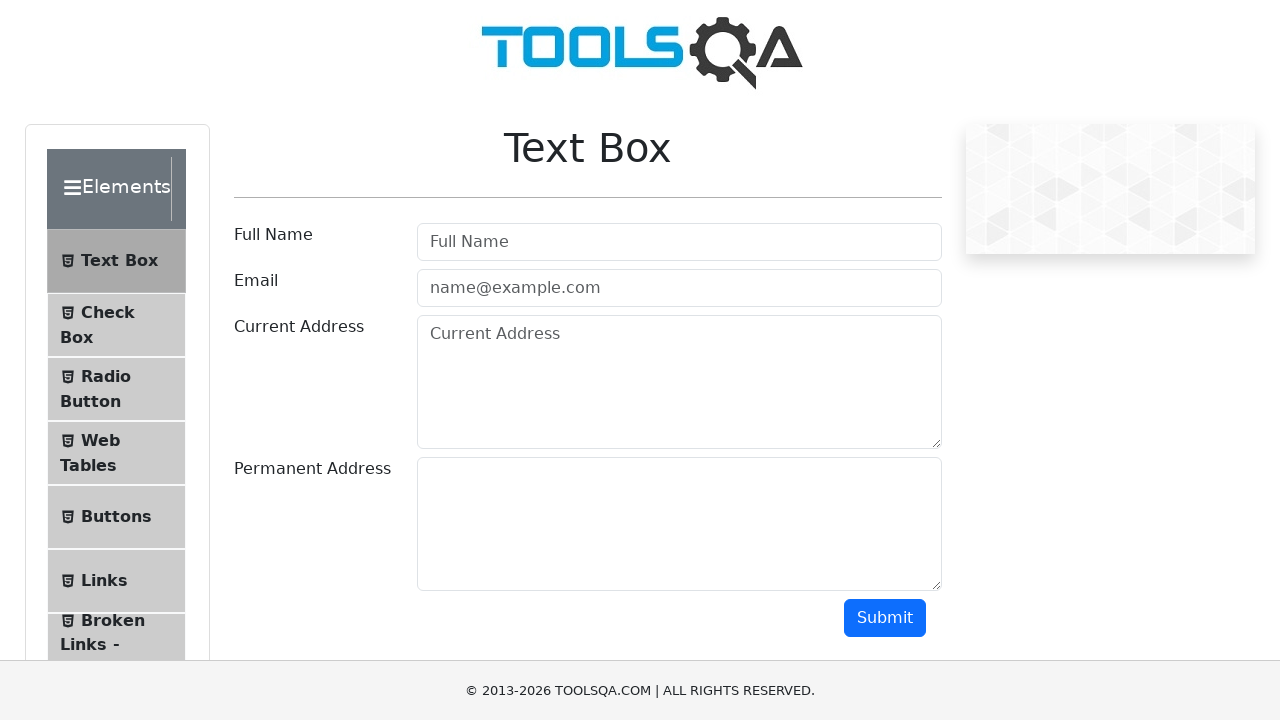

Filled full name field with 'Maverick' on #userName
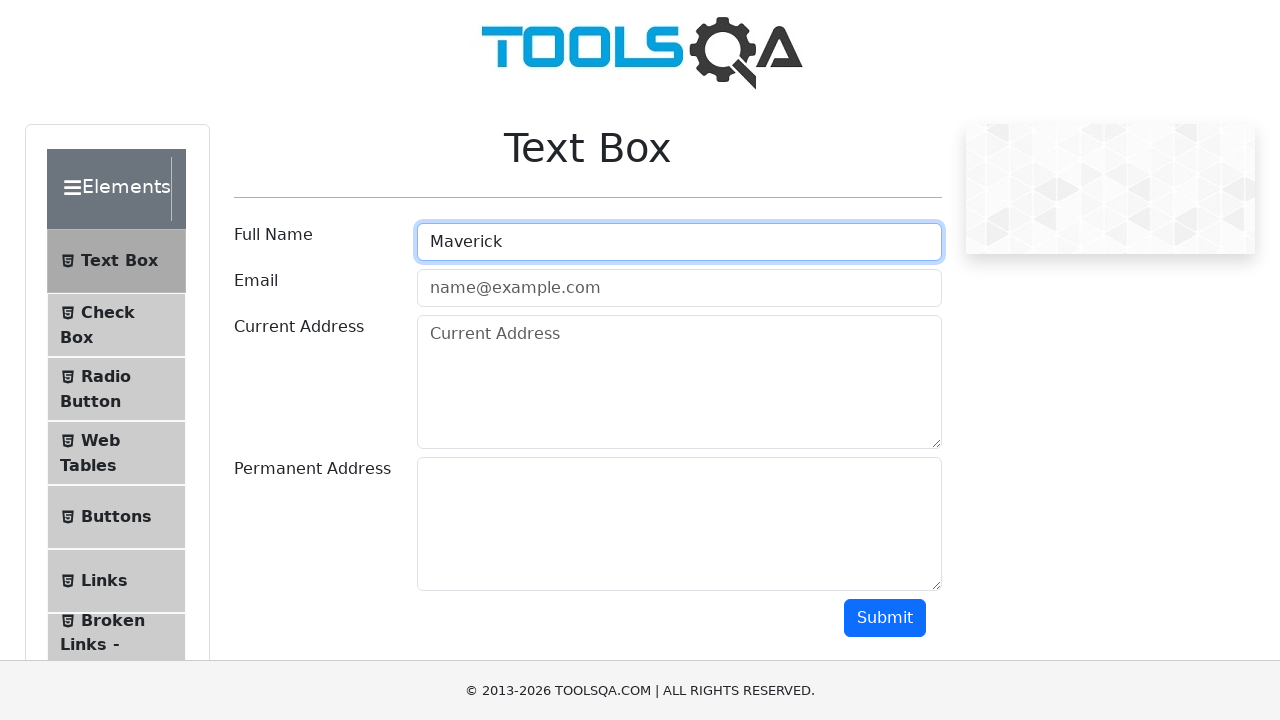

Filled email field with 'maverick@gmail.com' on #userEmail
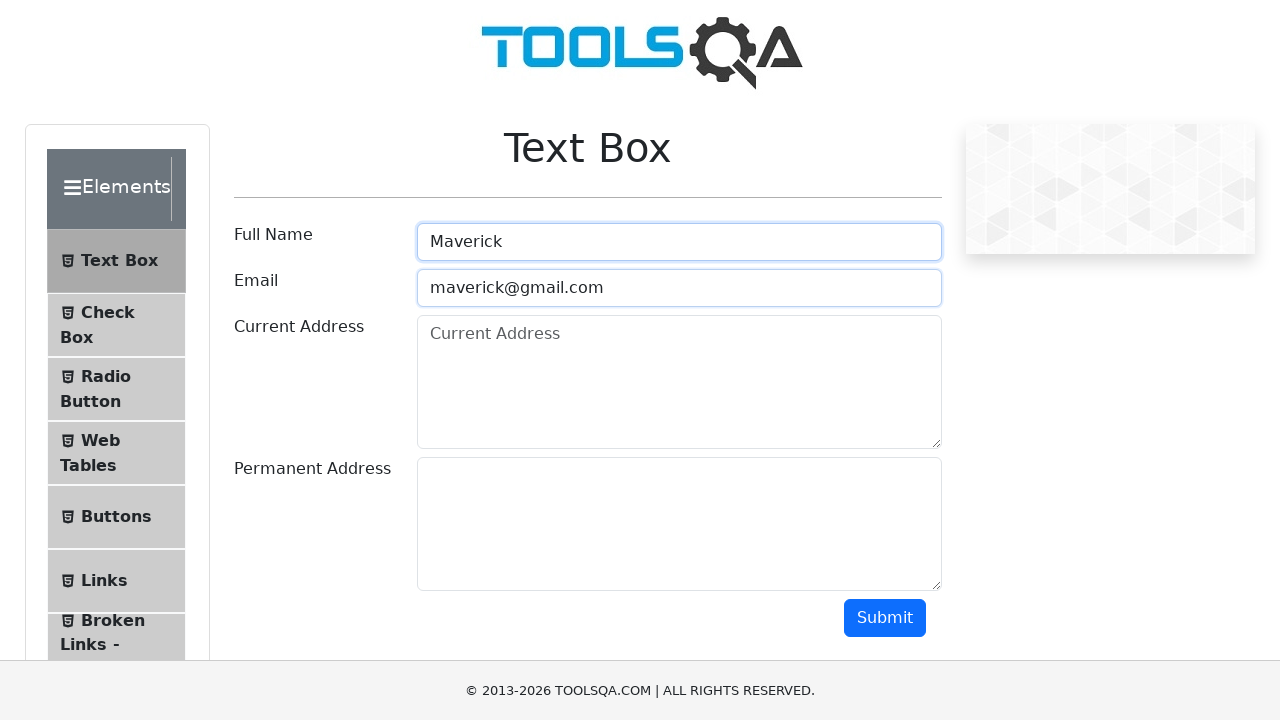

Filled current address field with 'Bangkok' on #currentAddress
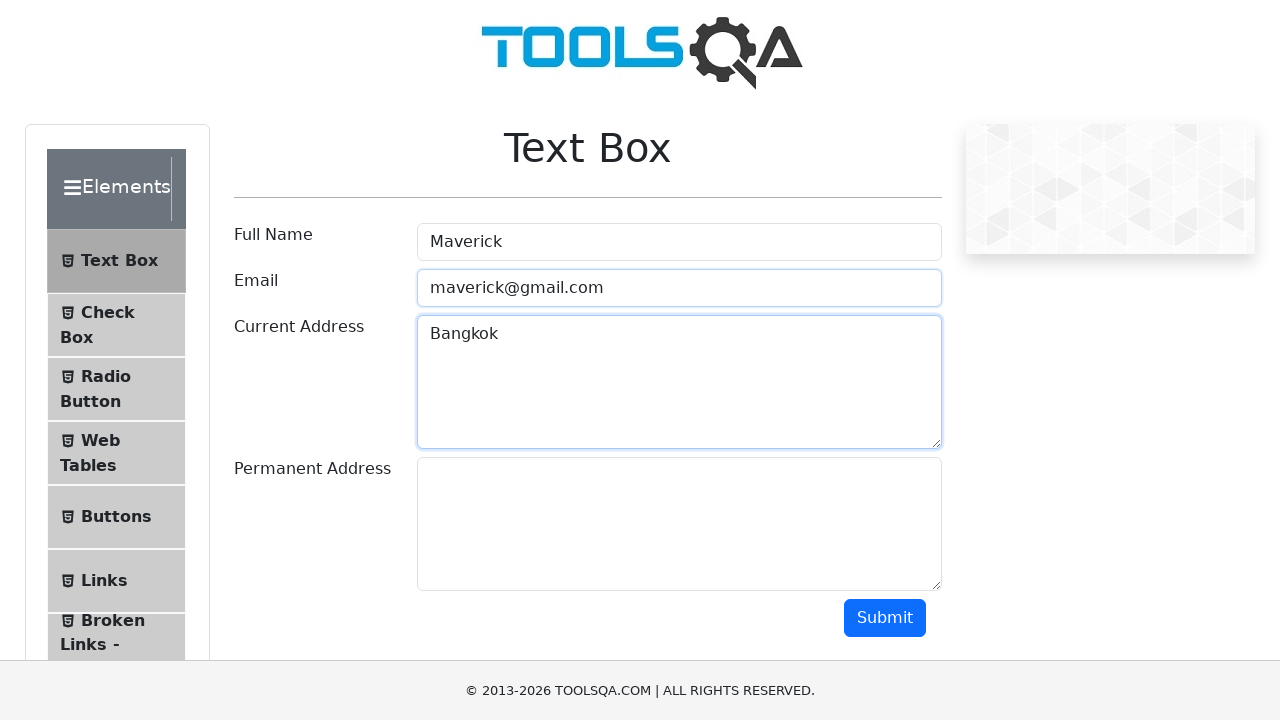

Filled permanent address field with 'Phuket' on #permanentAddress
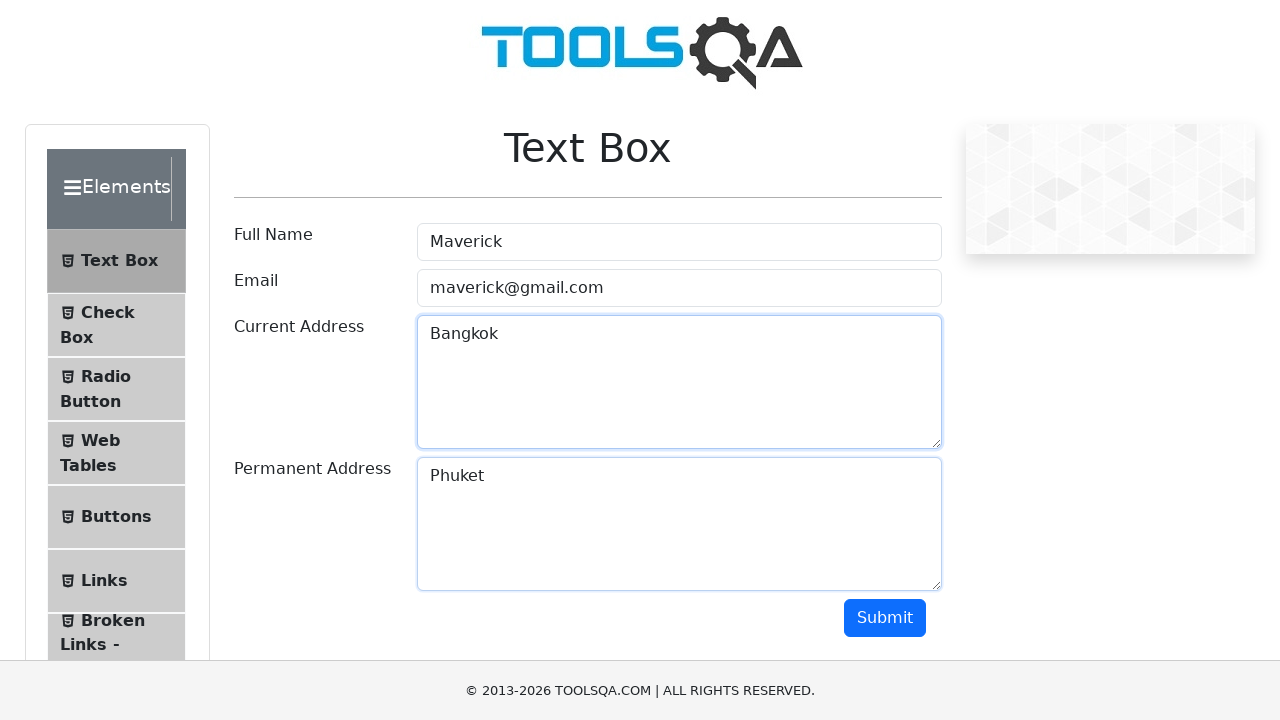

Clicked Submit button to submit the form at (885, 618) on text=Submit
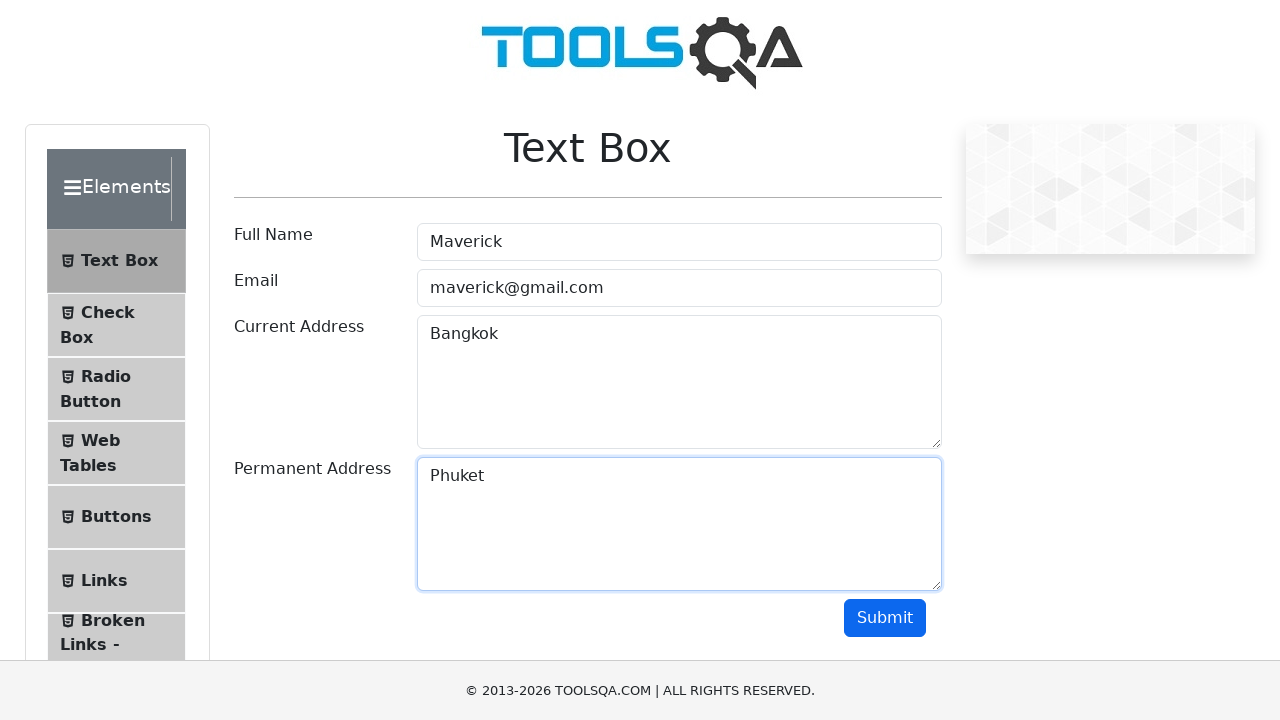

Output section appeared after form submission
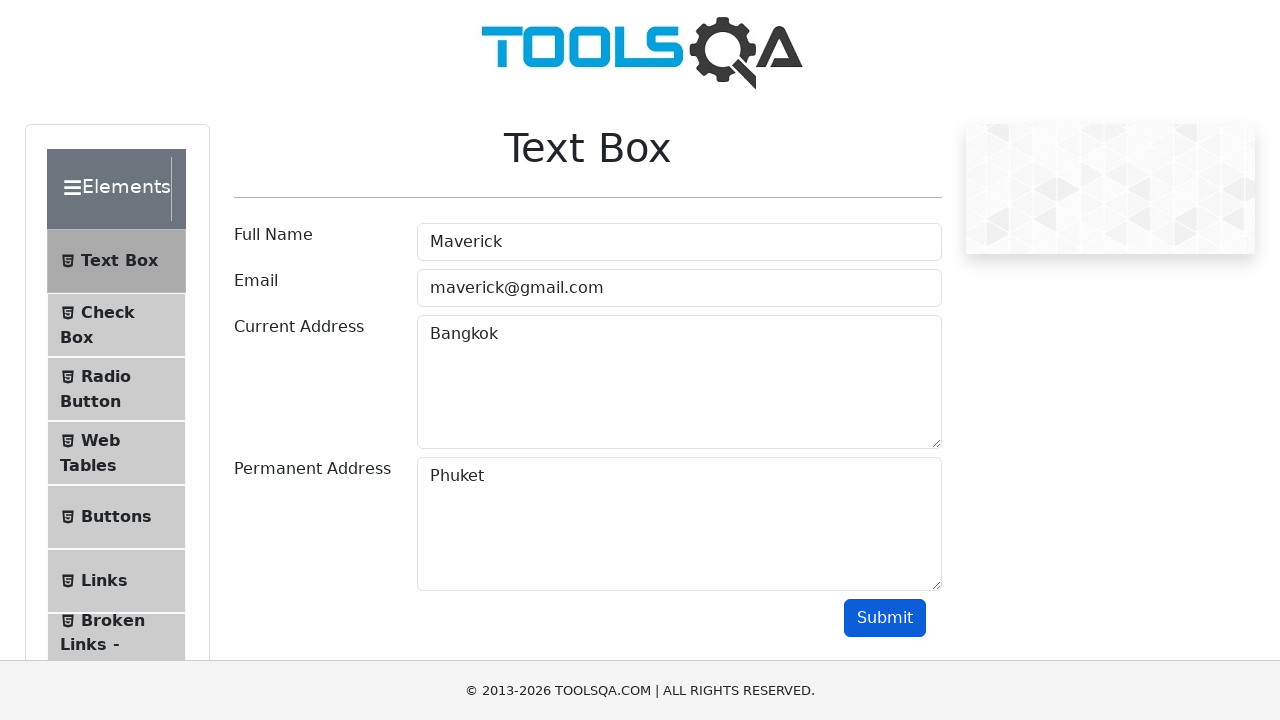

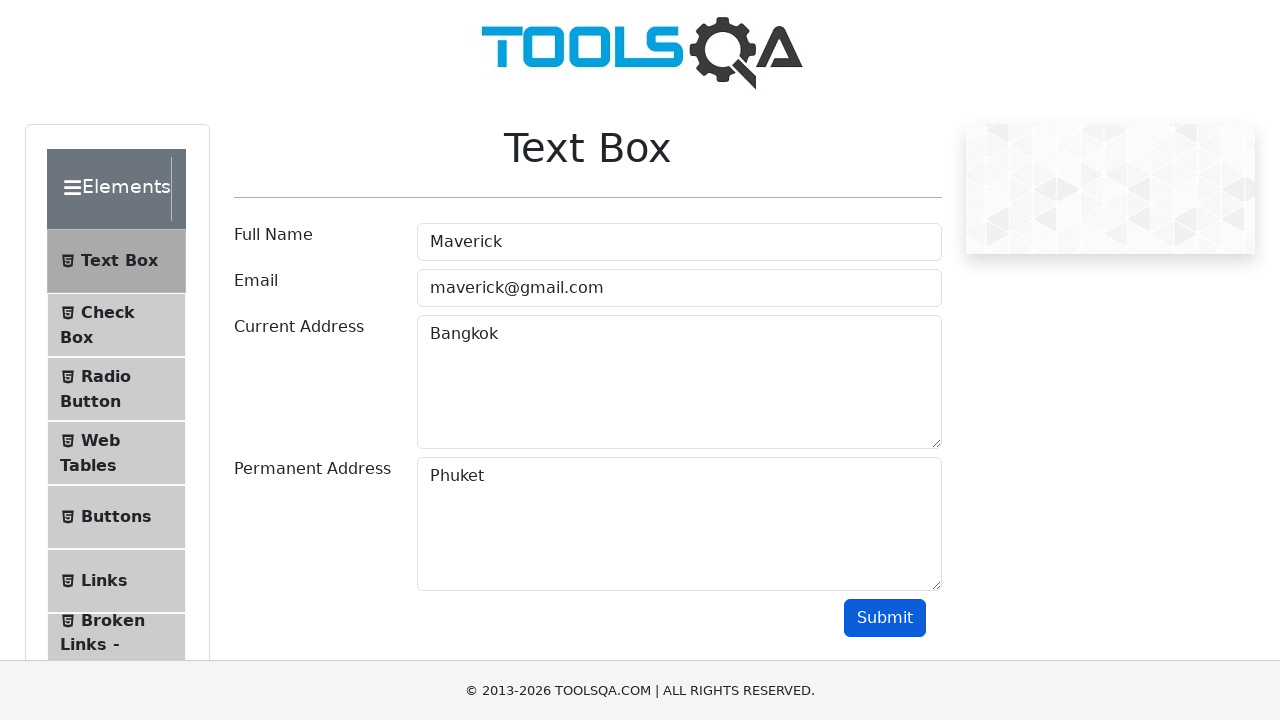